Tests window handling functionality by clicking a button to open a new window, switching to it, filling an email field, closing it, then returning to the original window and clicking another button to open multiple windows.

Starting URL: https://www.leafground.com/window.xhtml

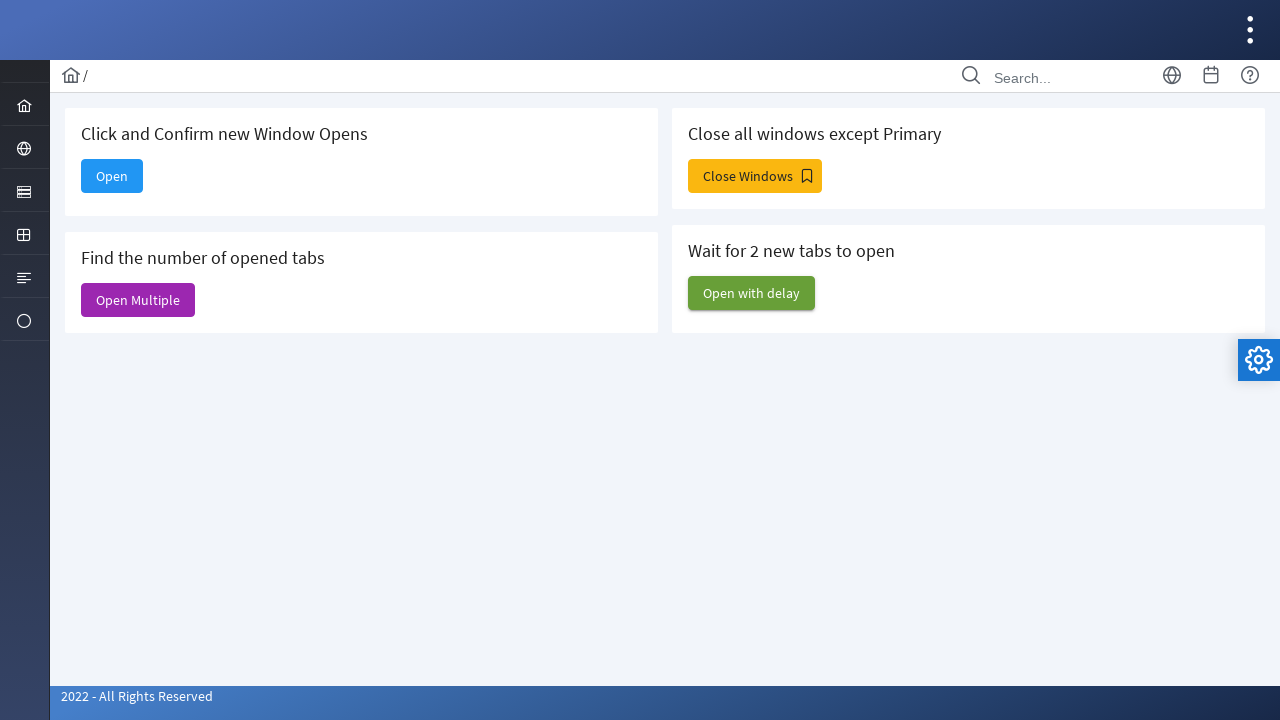

Clicked button to open new window at (112, 176) on #j_idt88\:new
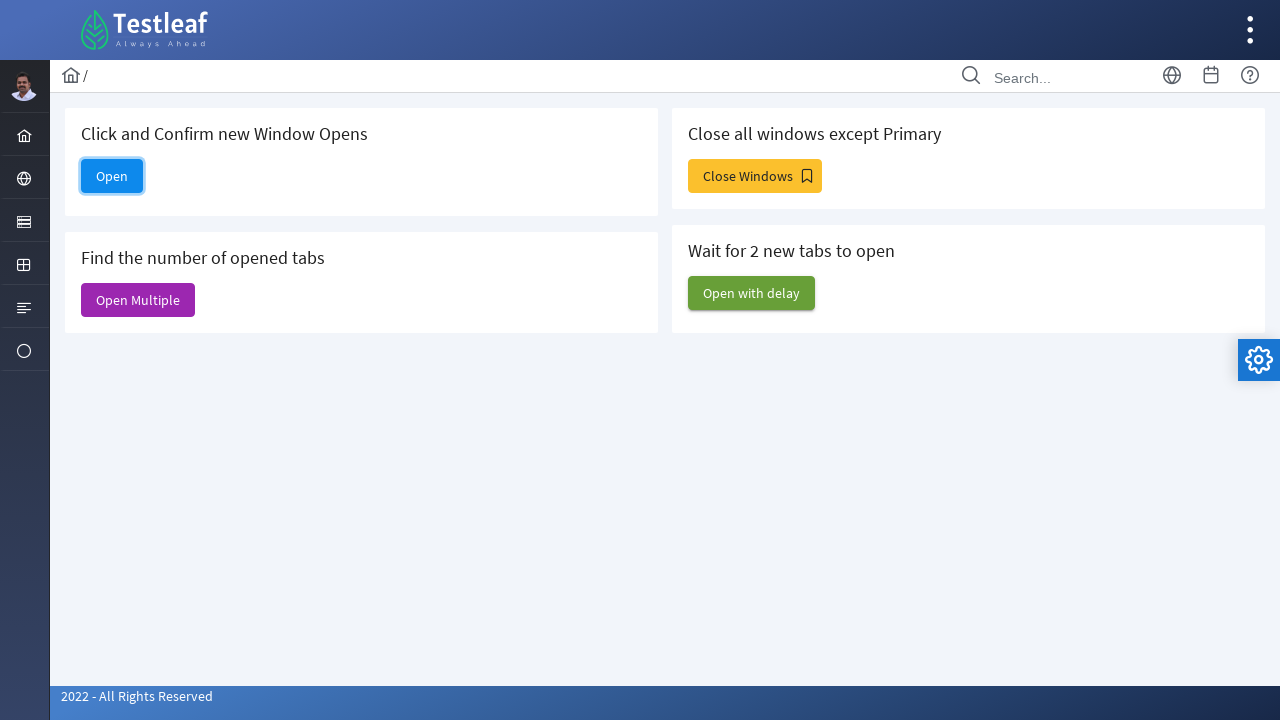

New window page object obtained
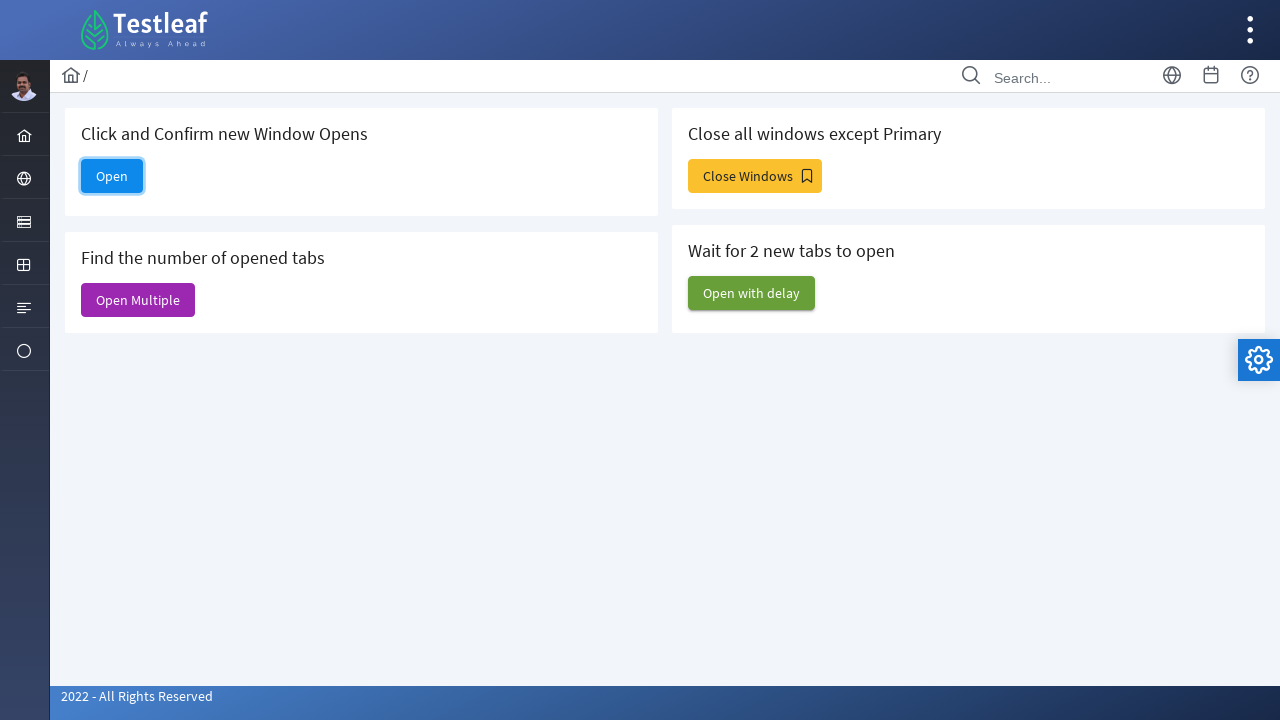

New window finished loading
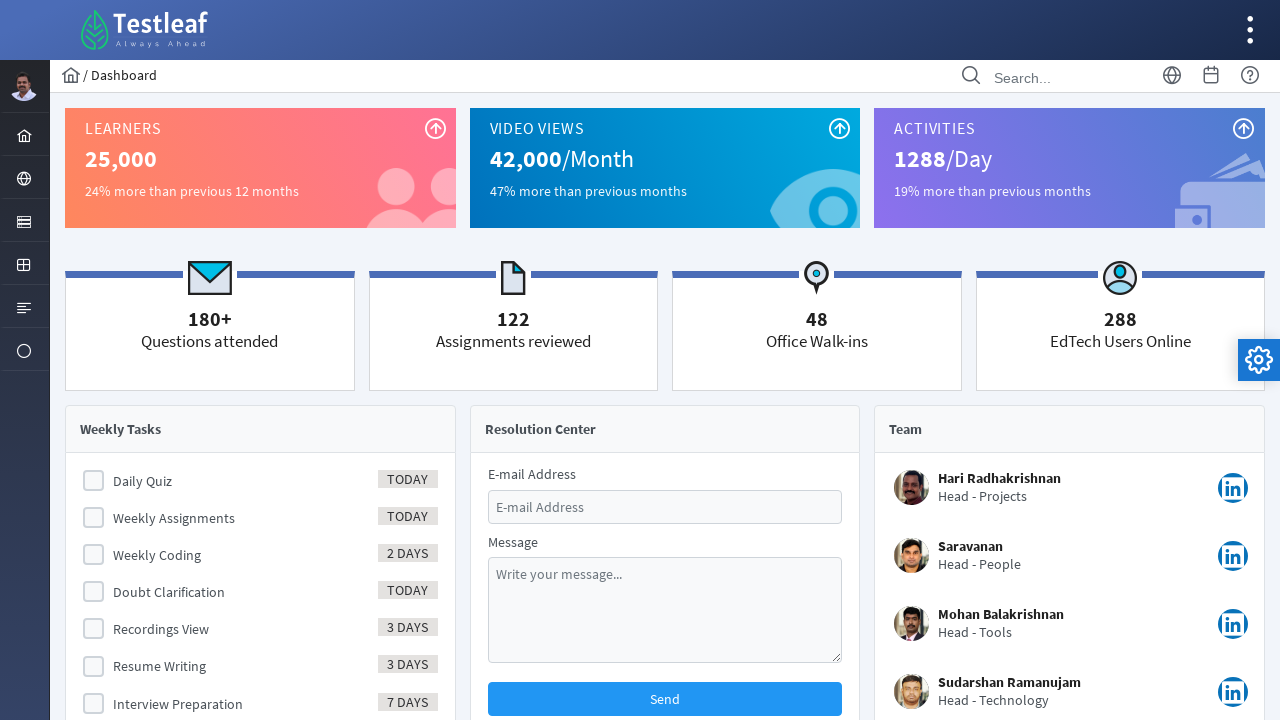

Filled email field with 'testuser@example.com' in new window on #email
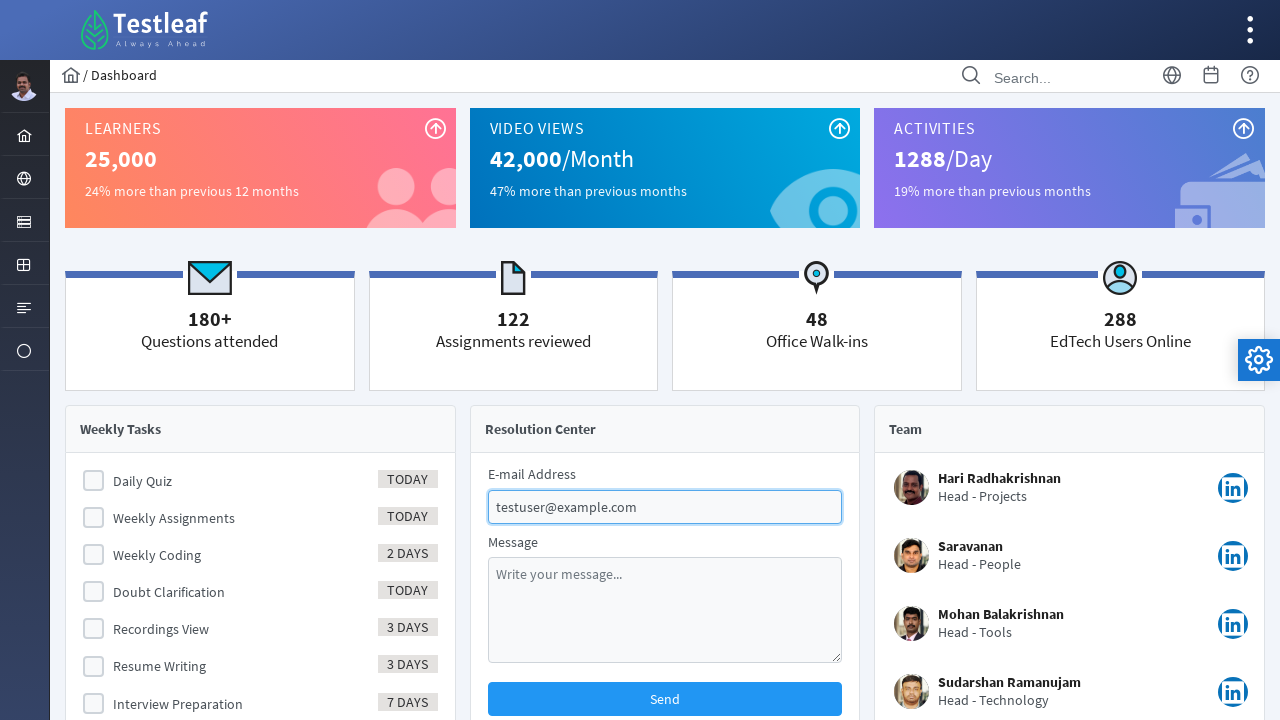

Closed the new window
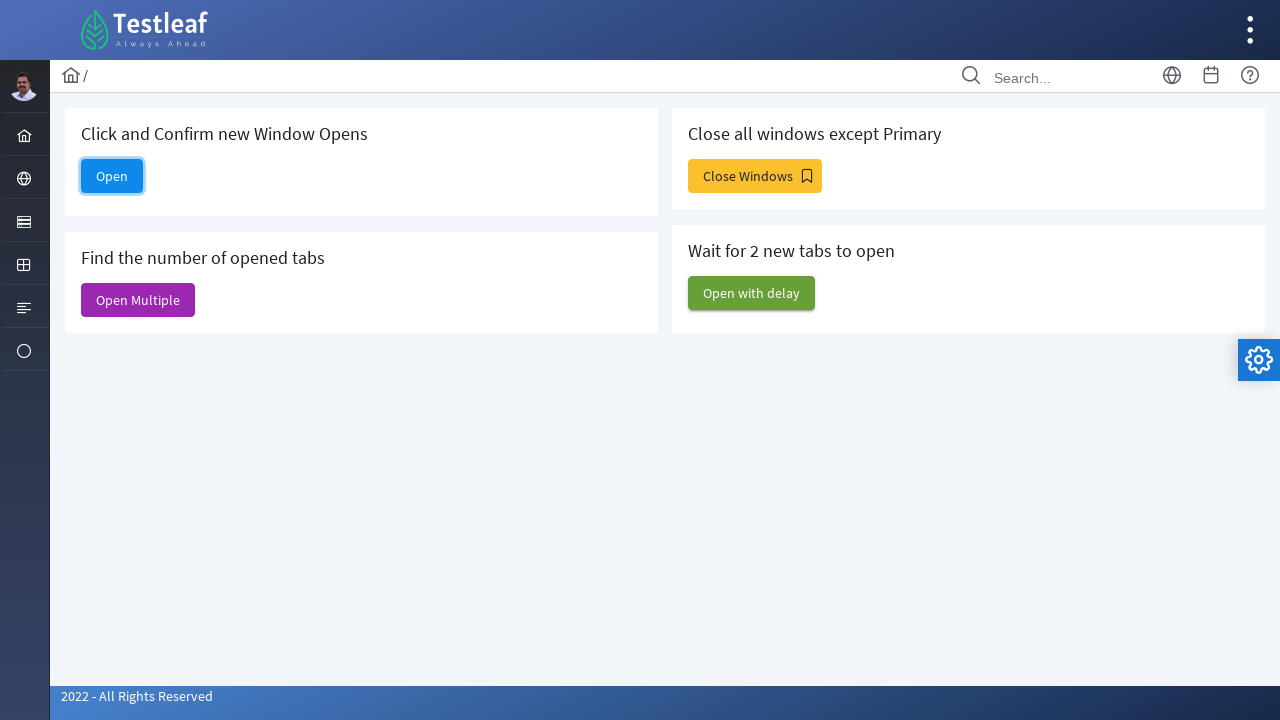

Clicked button to open multiple windows at (138, 300) on #j_idt88\:j_idt91
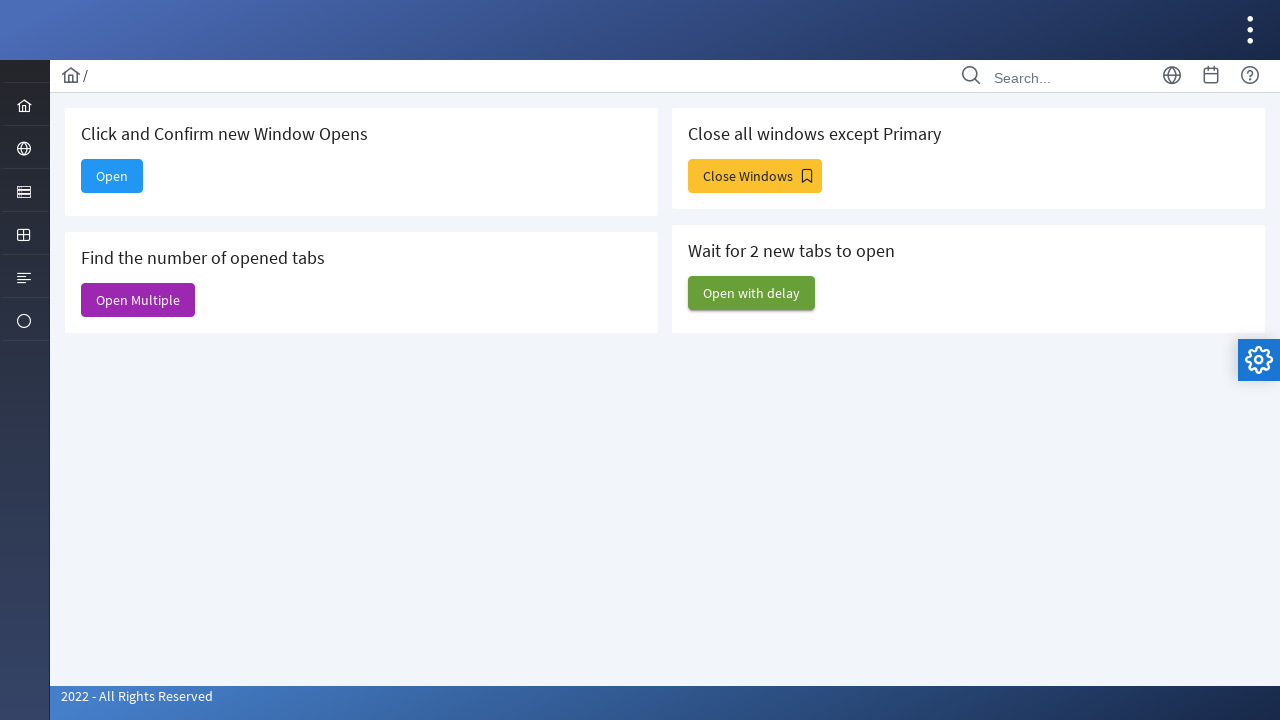

Waited for multiple windows to open
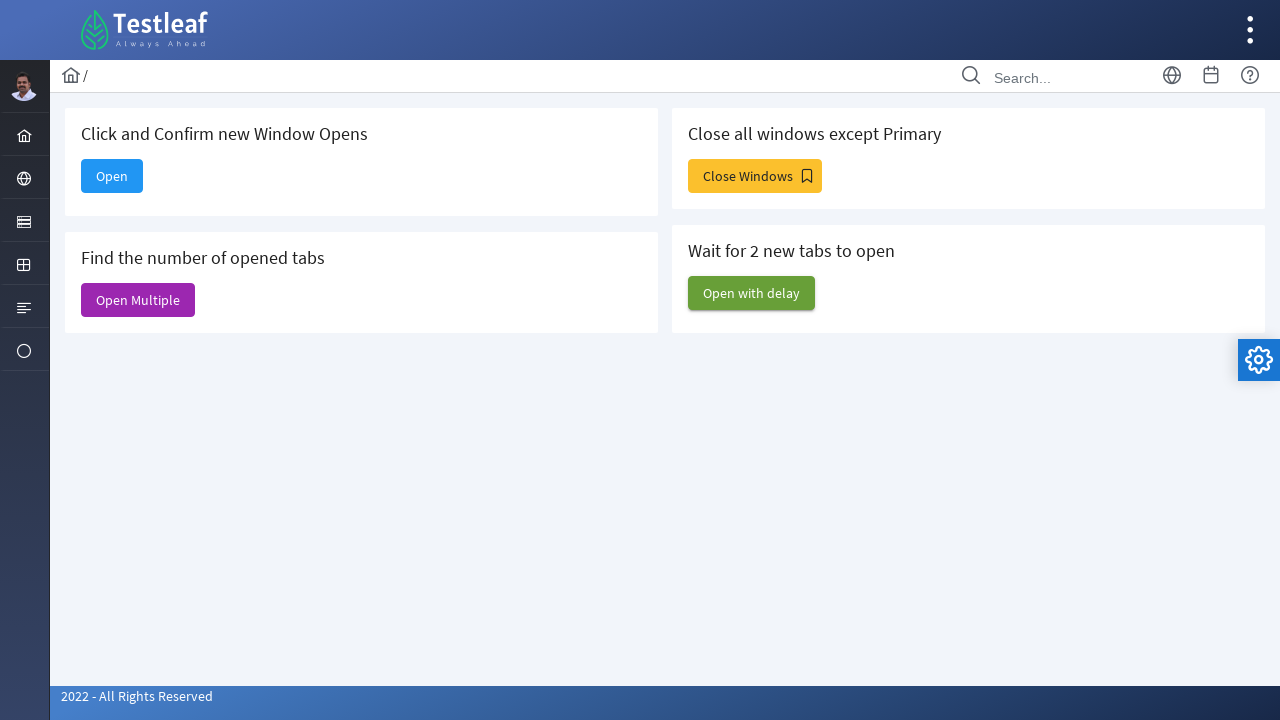

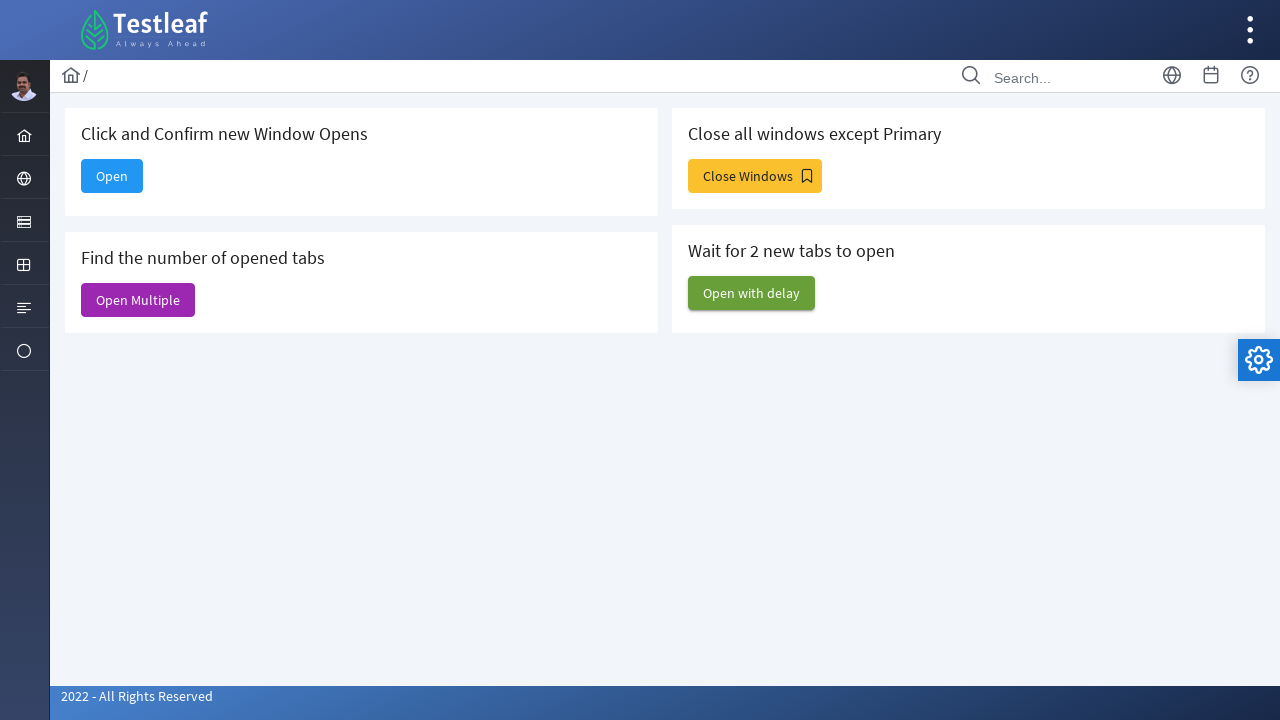